Navigates to the jQuery UI homepage and clicks on the "API Documentation" link to access the documentation page.

Starting URL: https://jqueryui.com

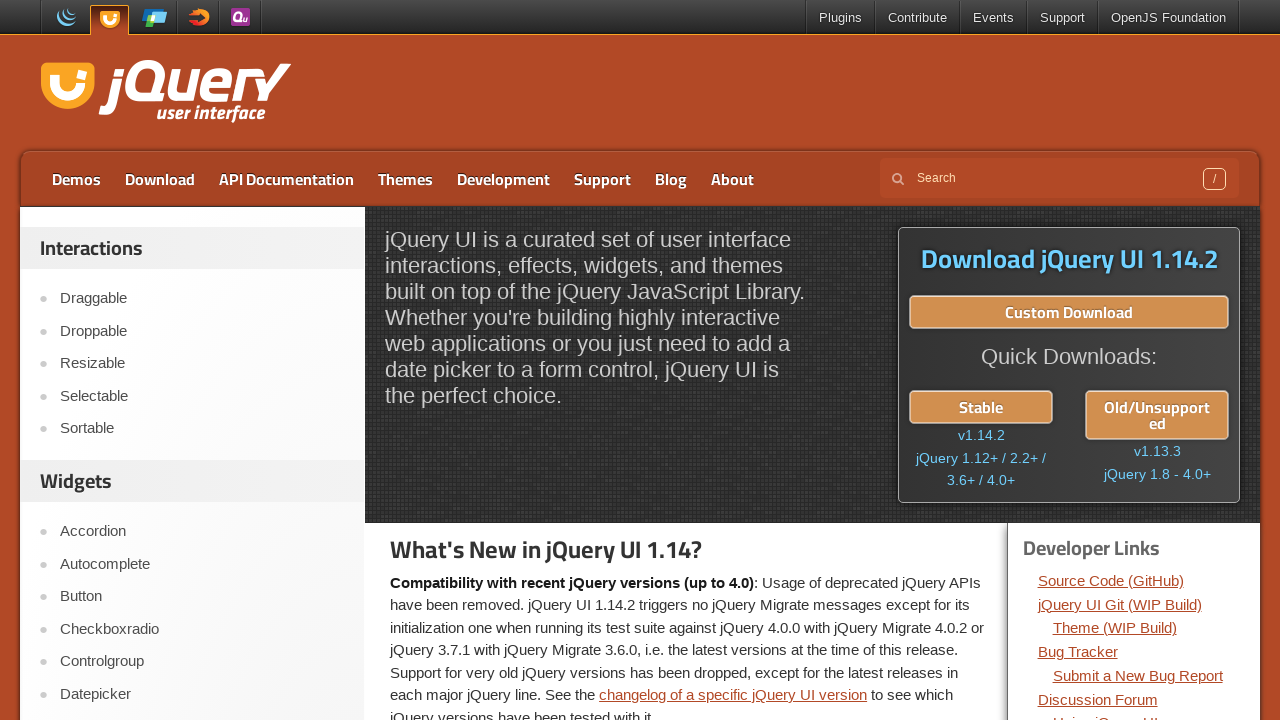

Navigated to jQuery UI homepage
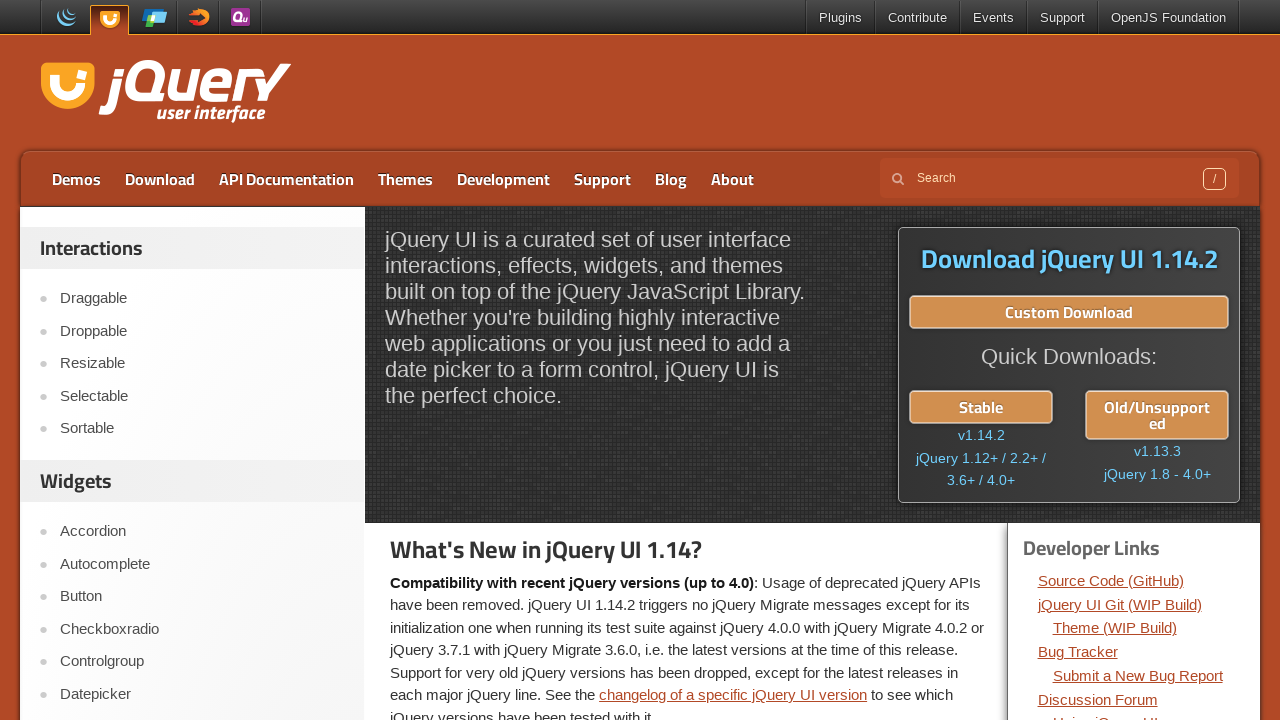

Clicked on the 'API Documentation' link at (286, 179) on a:has-text('API Documentation')
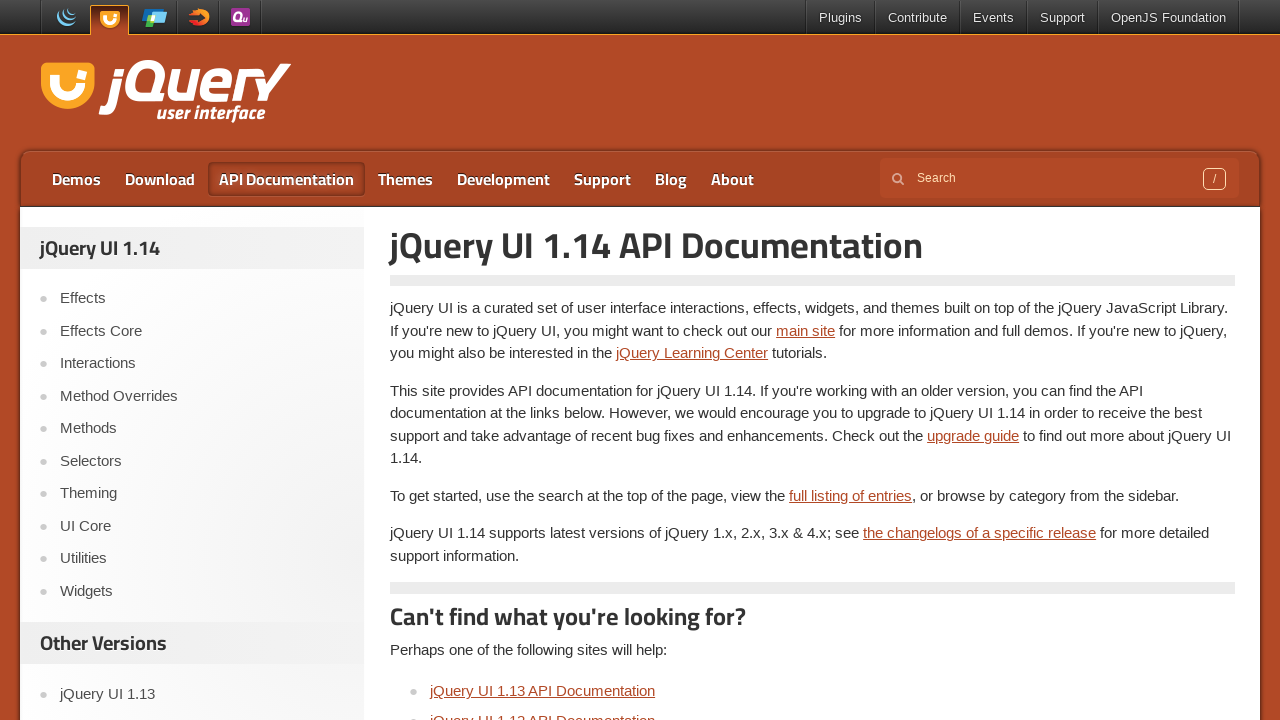

Waited for API Documentation page to fully load
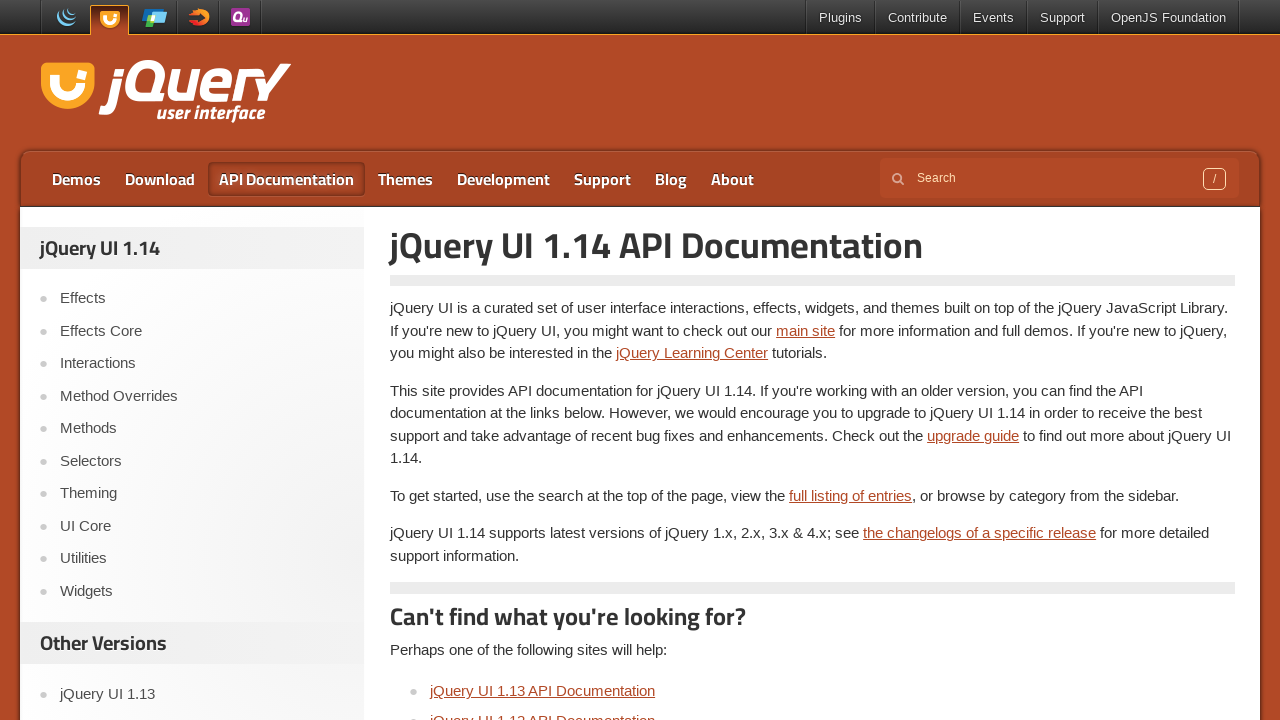

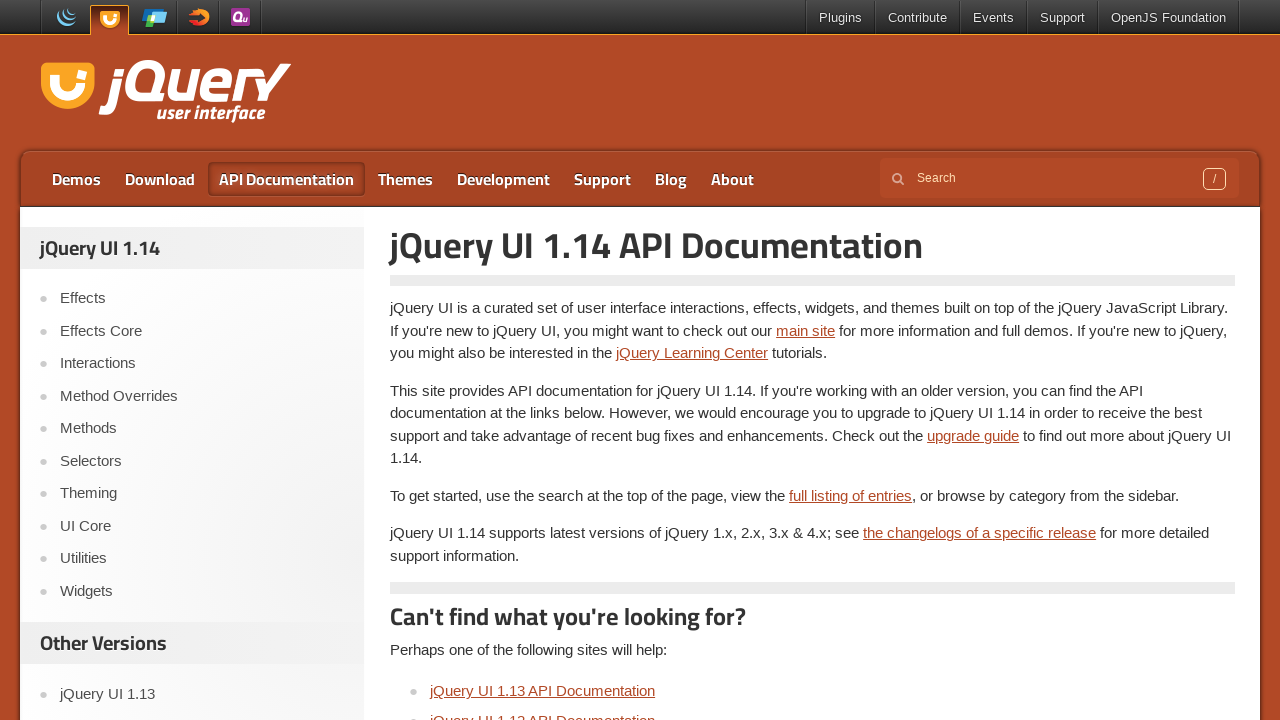